Navigates to Rahul Shetty Academy website and retrieves page information including title and current URL

Starting URL: https://rahulshettyacademy.com/

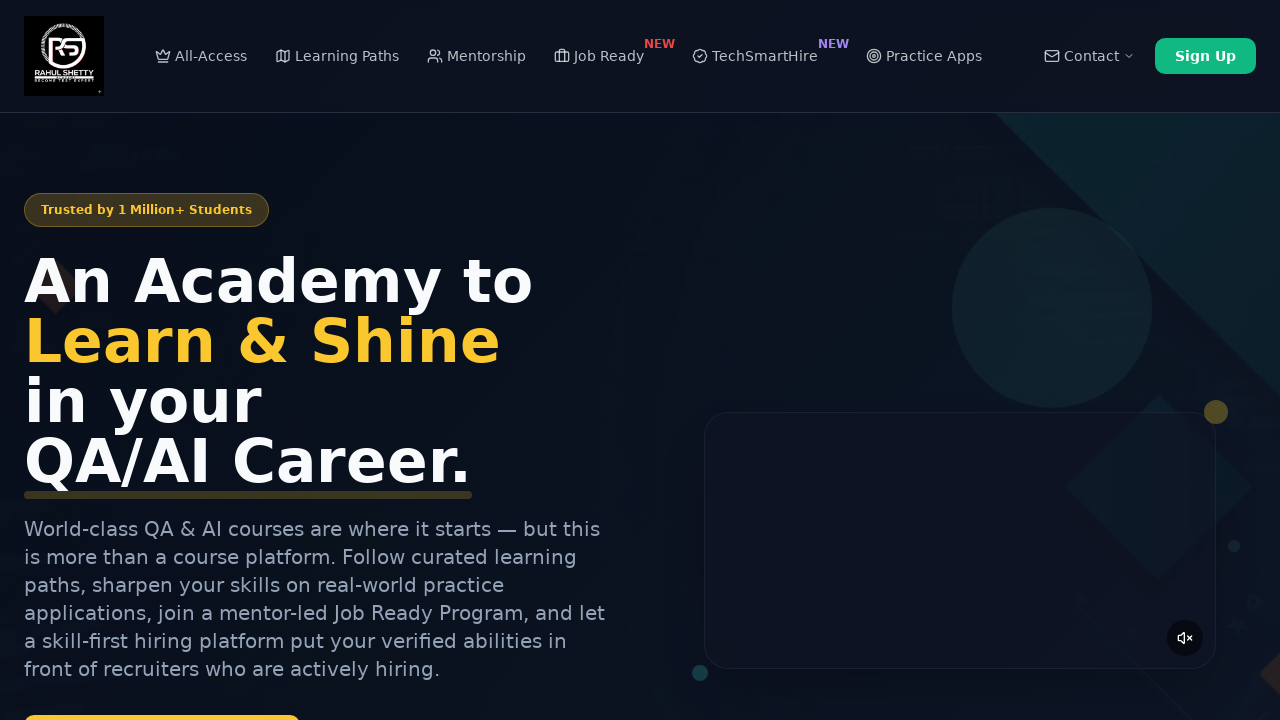

Retrieved page title
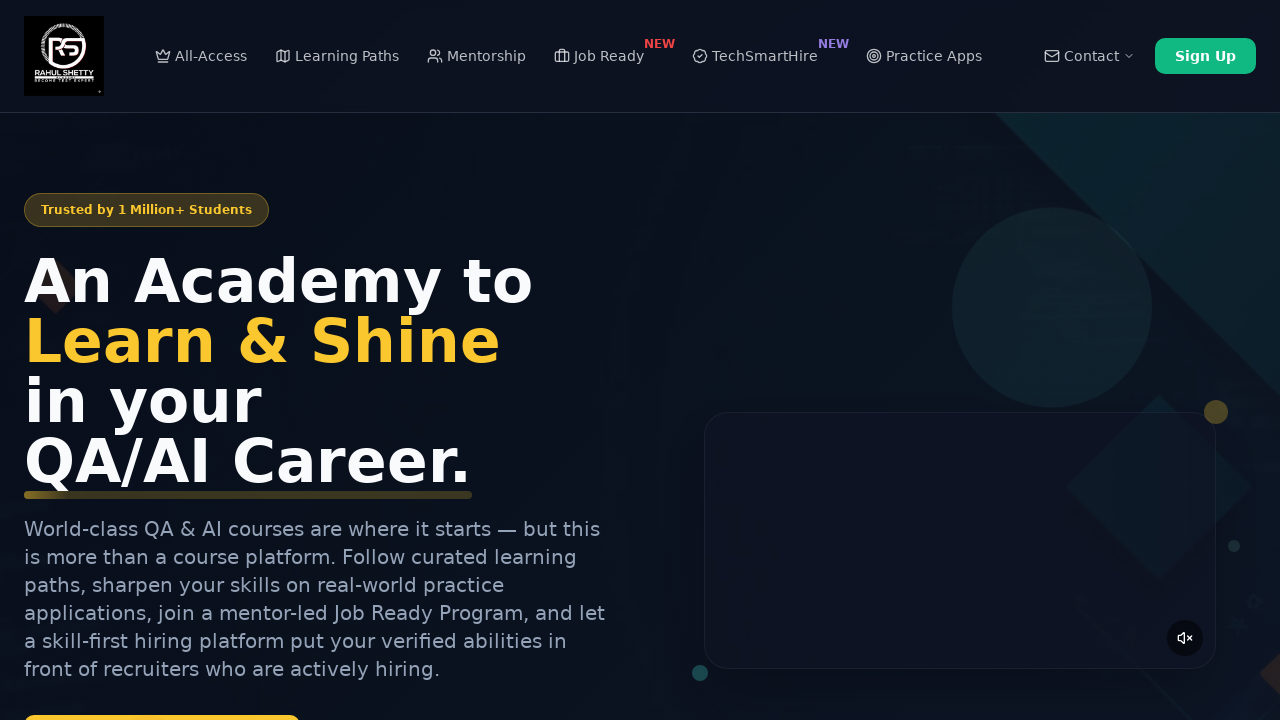

Retrieved current URL
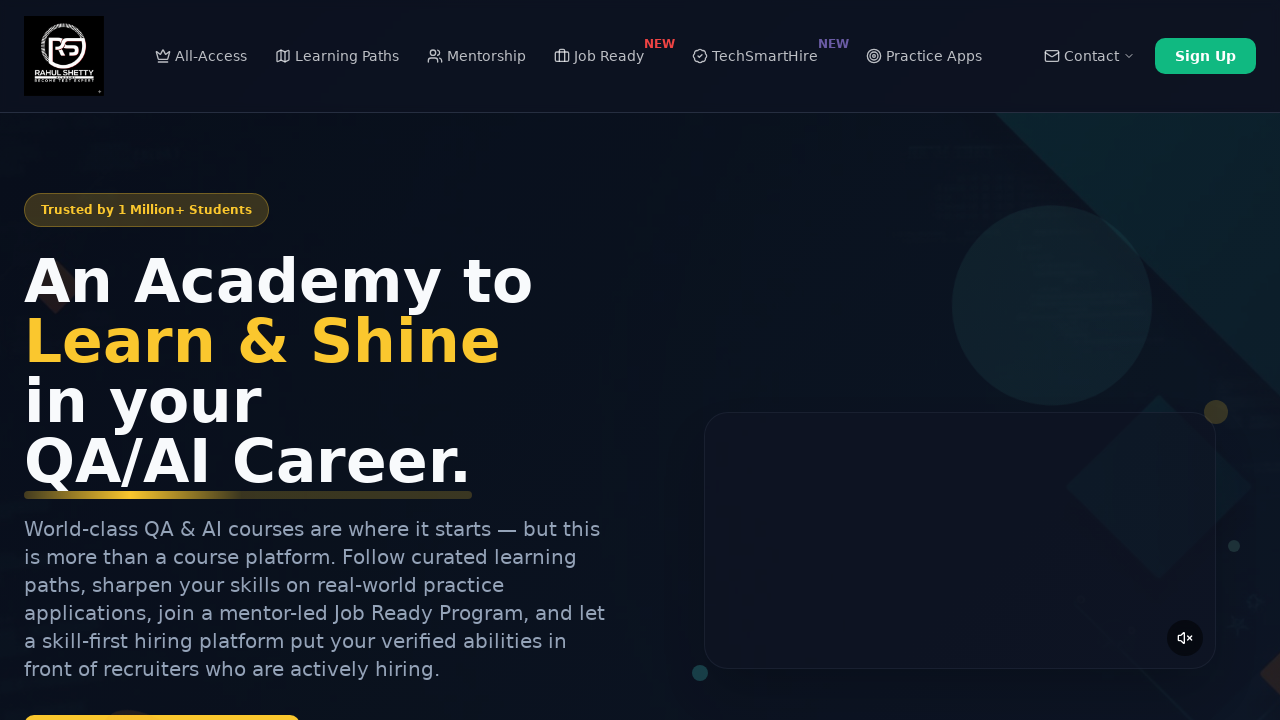

Retrieved page source content
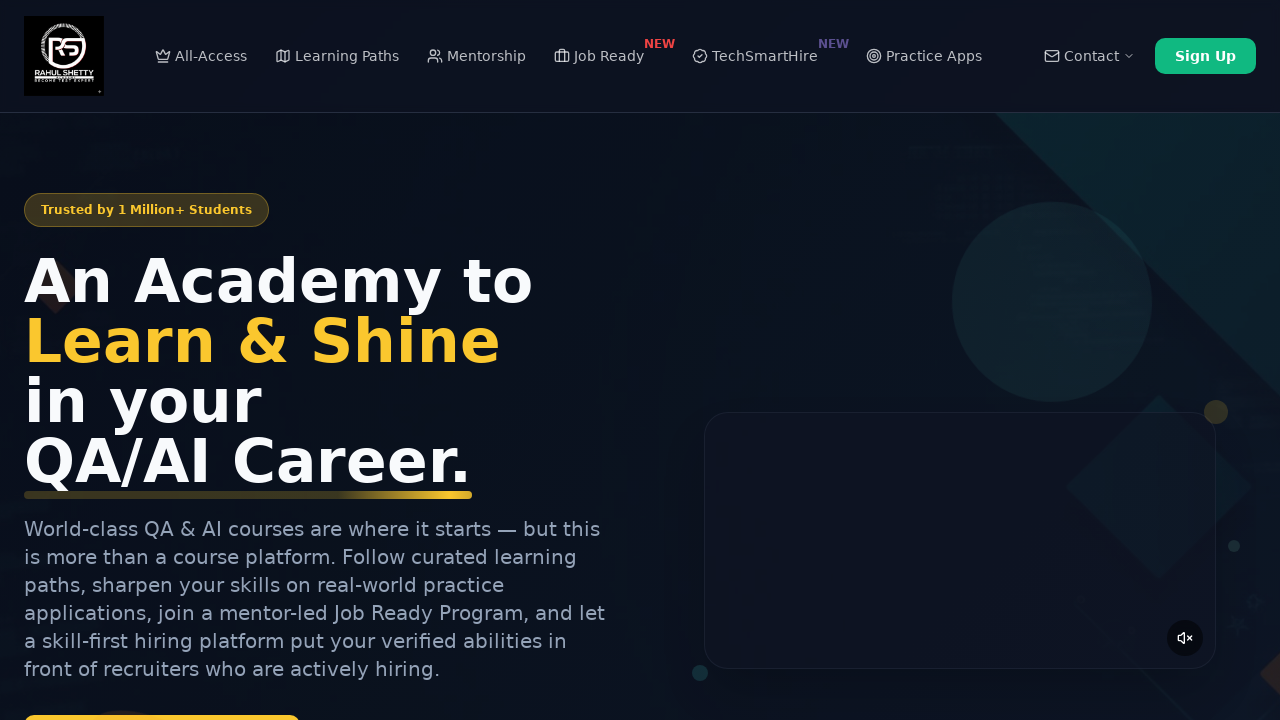

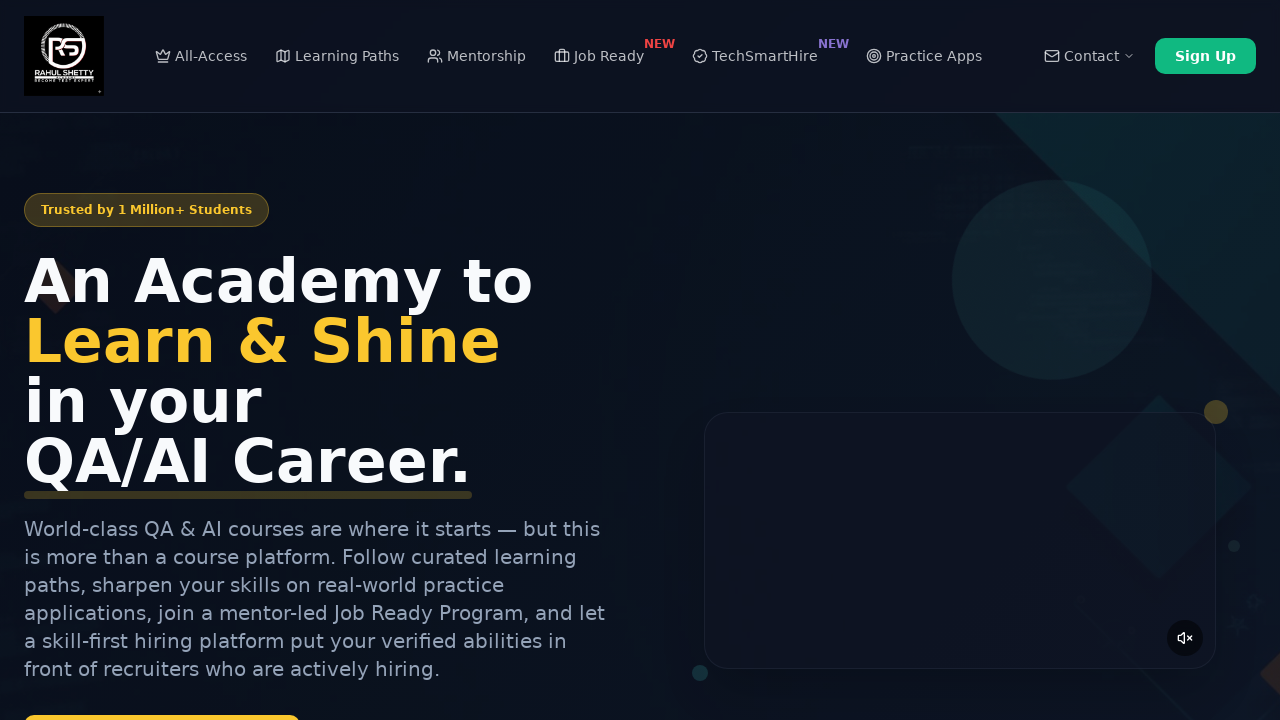